Tests adding specific grocery items (Cucumber, Brocolli, Beetroot) to a shopping cart by finding products by name and clicking their add buttons

Starting URL: https://rahulshettyacademy.com/seleniumPractise/#/

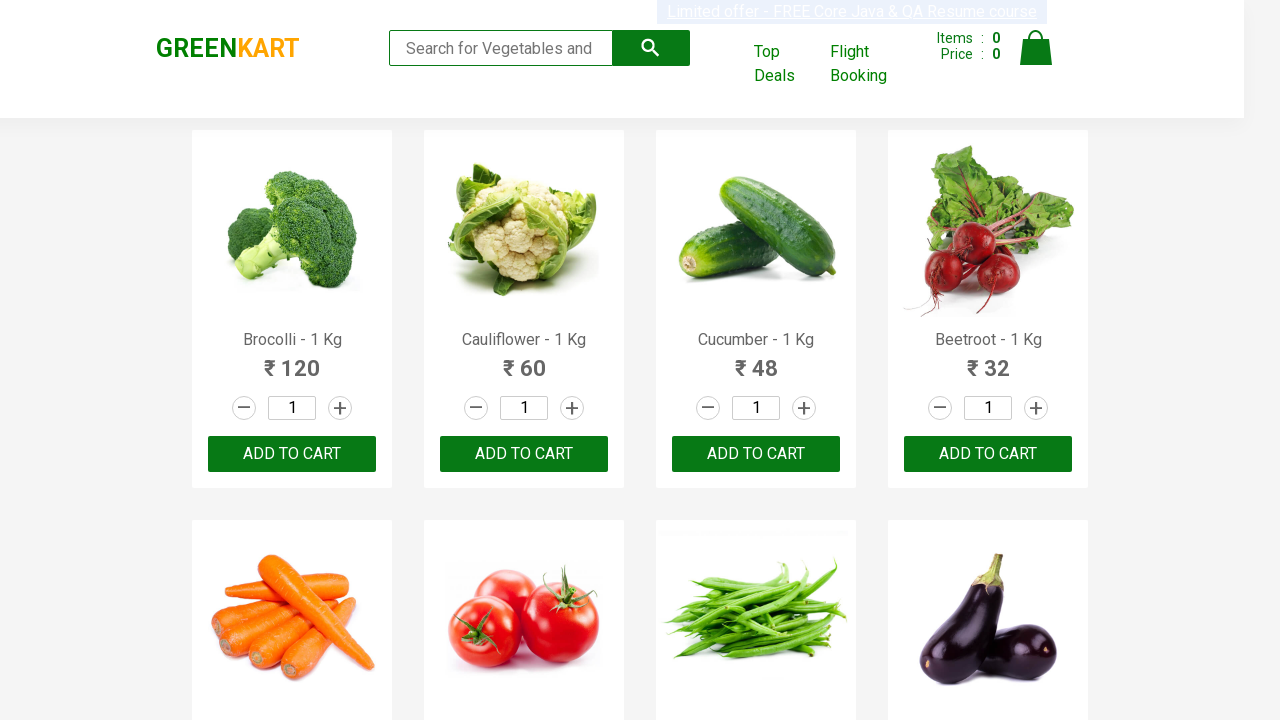

Waited for product names to load
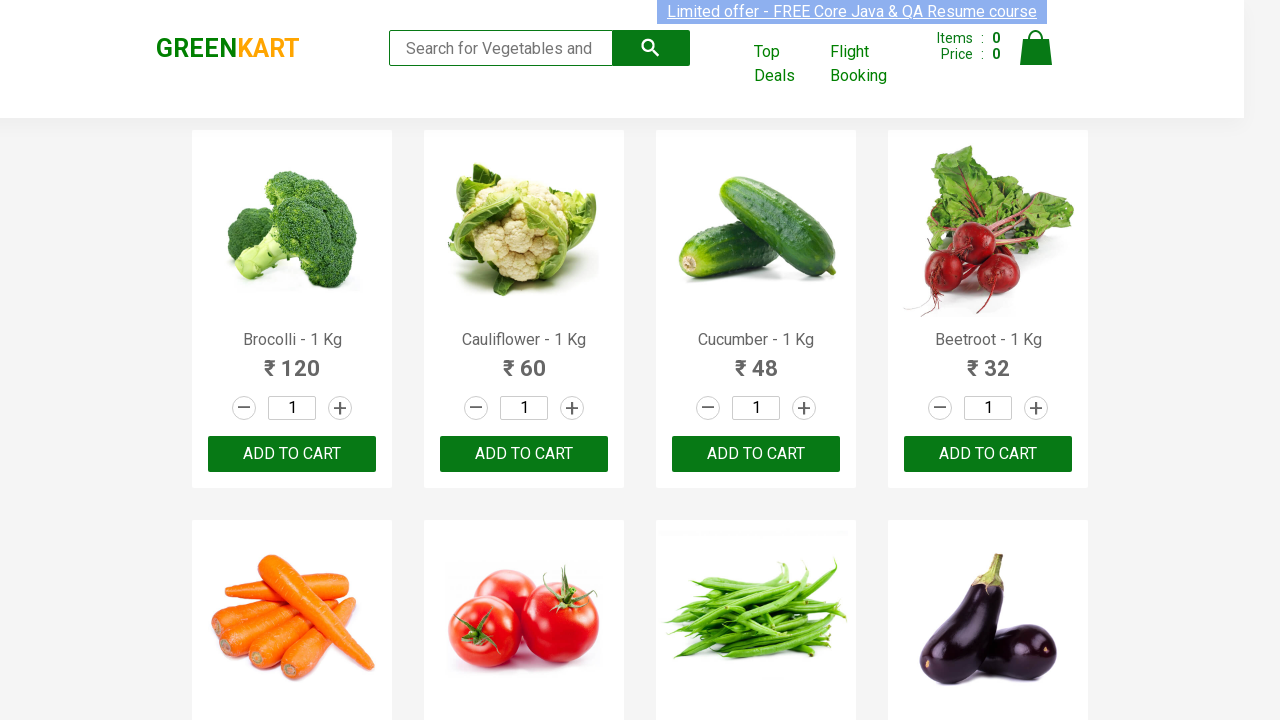

Defined items to add: Cucumber, Brocolli, Beetroot
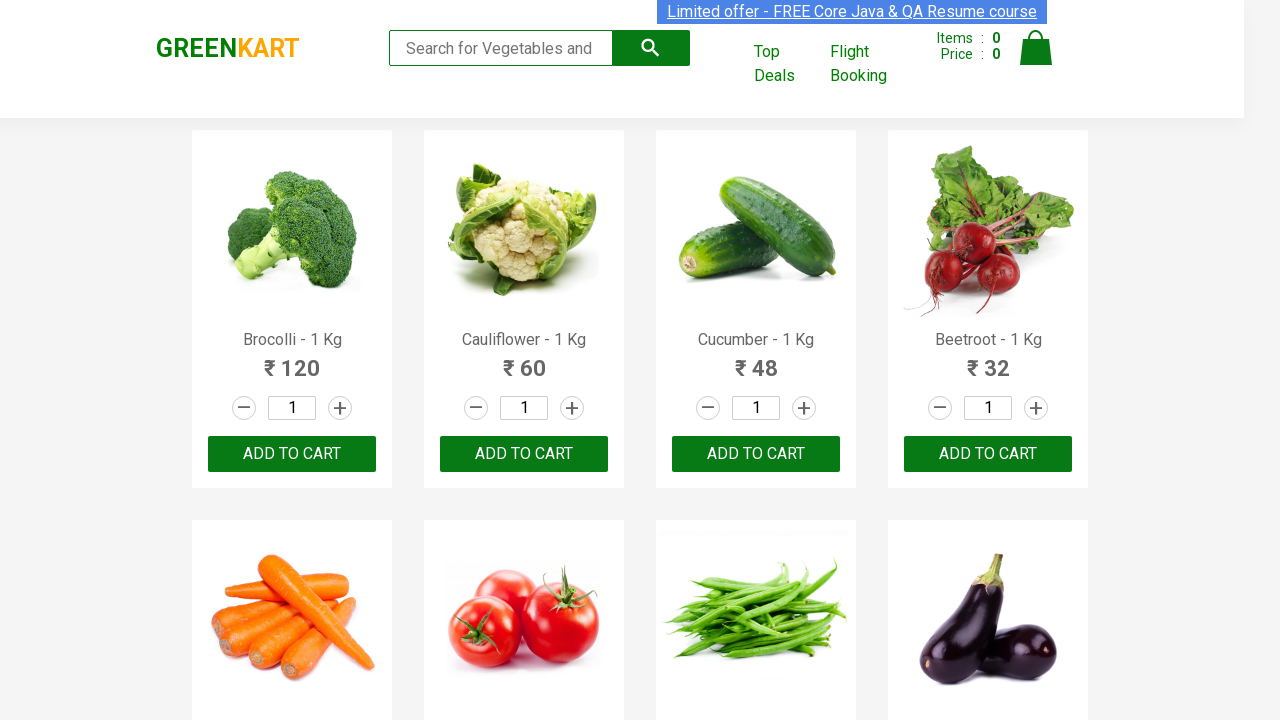

Retrieved all product name elements
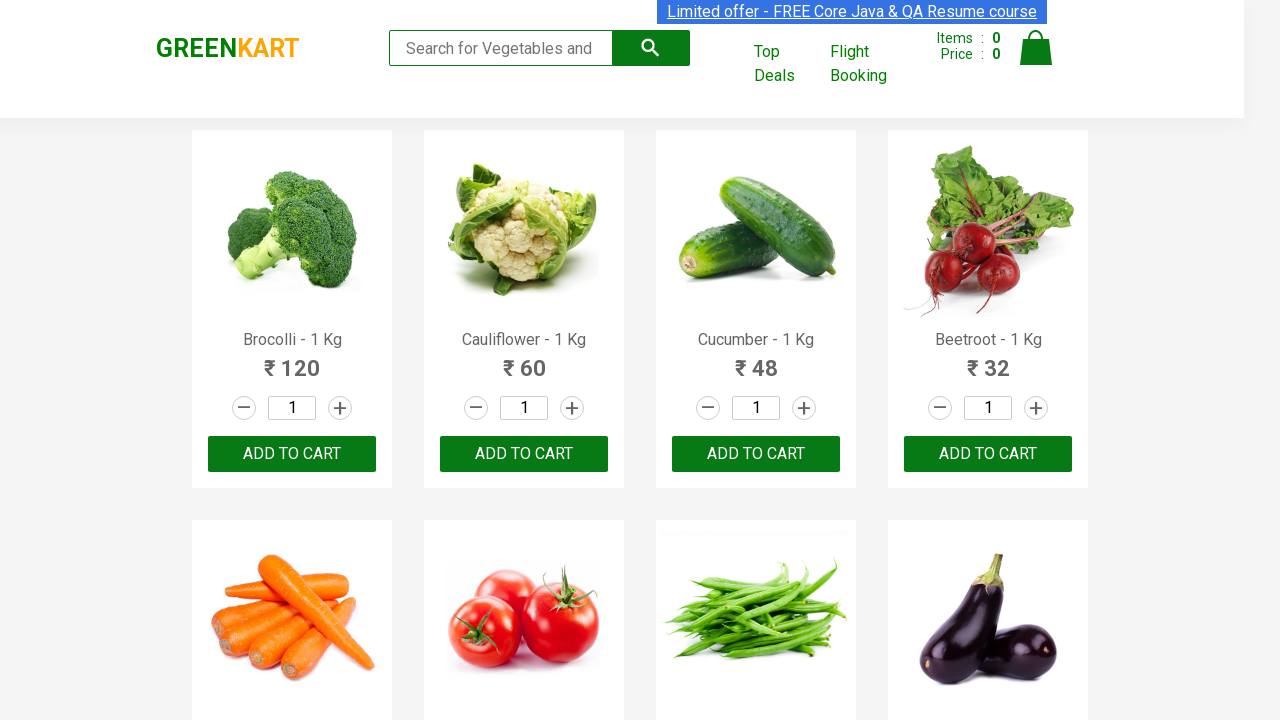

Retrieved all add to cart buttons
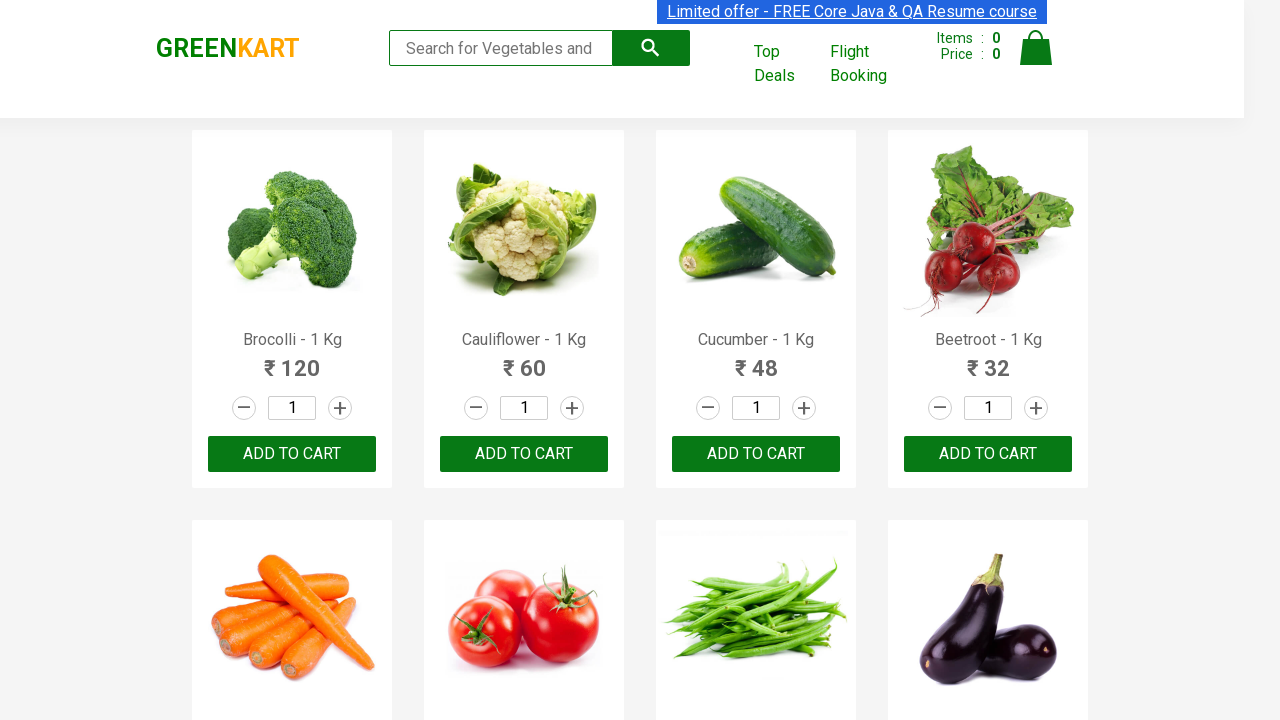

Extracted product name: Brocolli
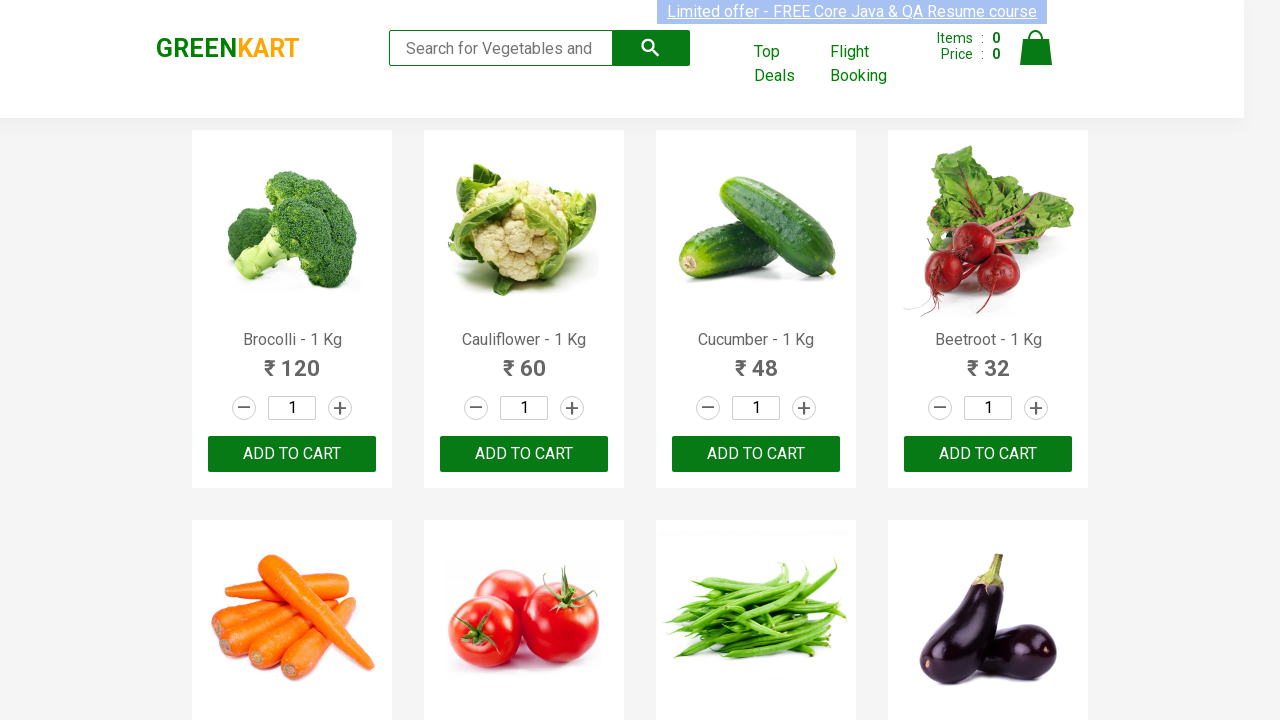

Clicked add to cart button for Brocolli at (292, 454) on xpath=//div[@class='product-action']/button >> nth=0
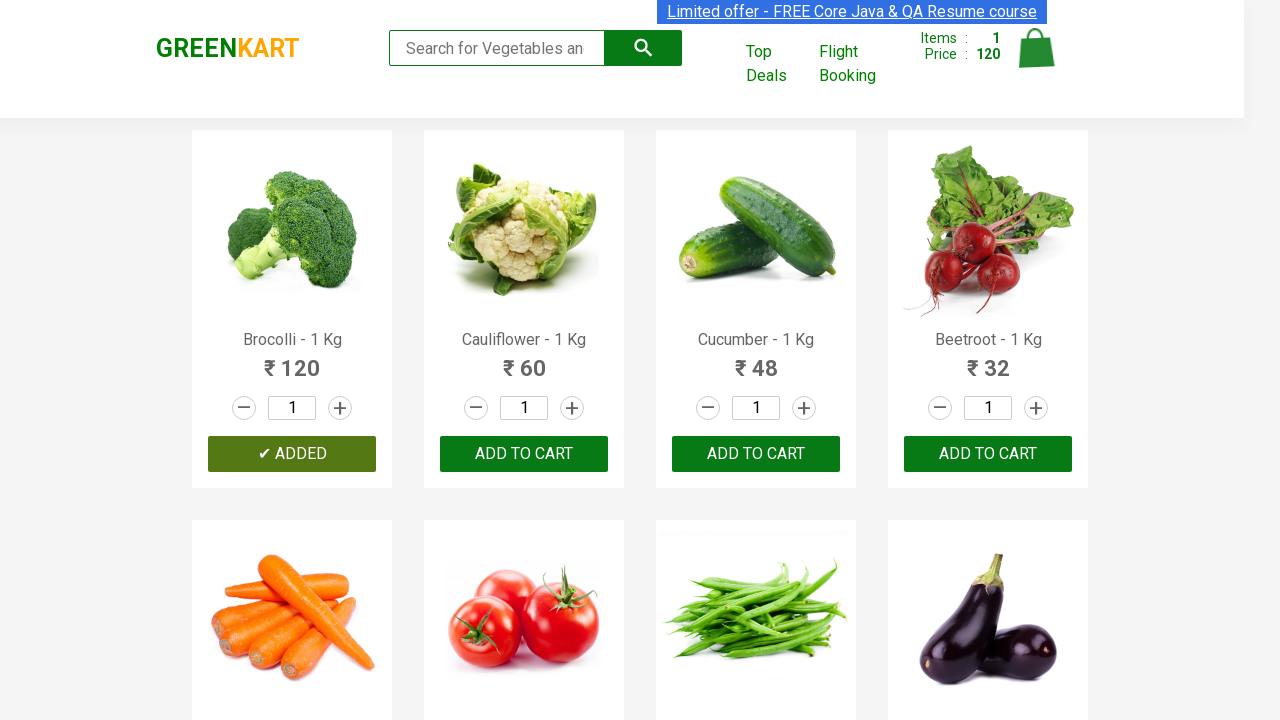

Item count updated: 1 of 3 items added
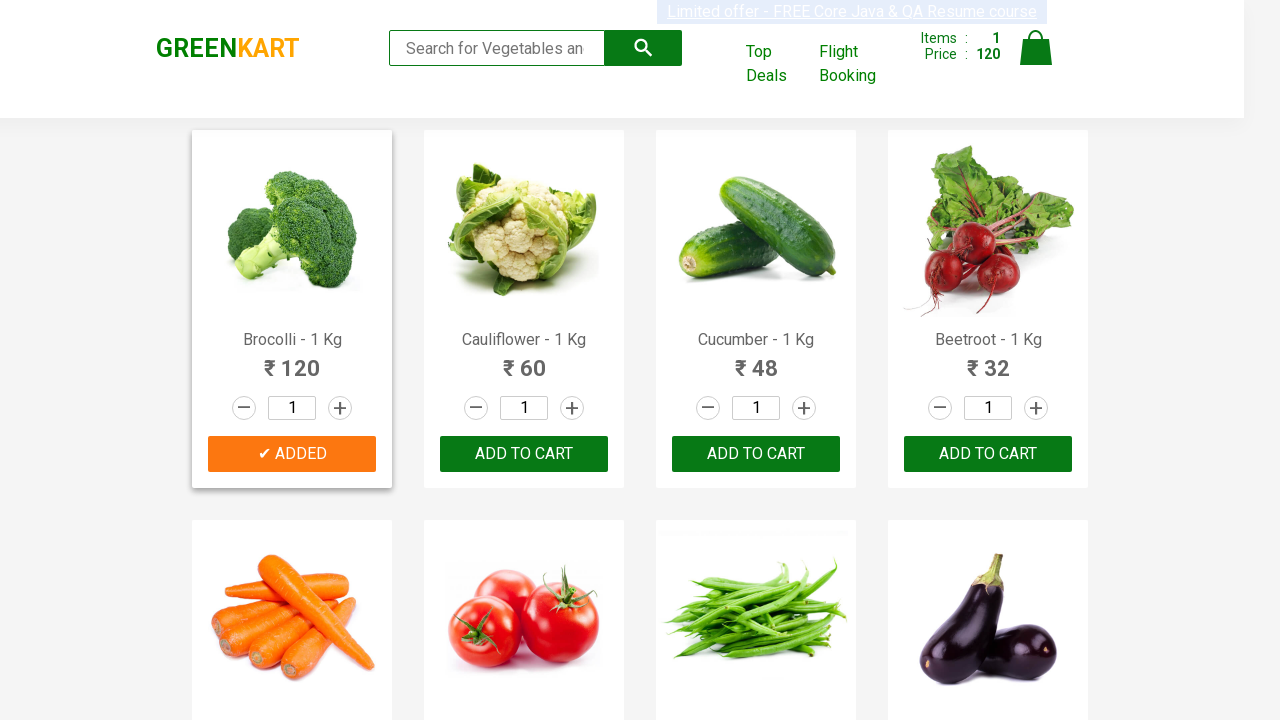

Extracted product name: Cauliflower
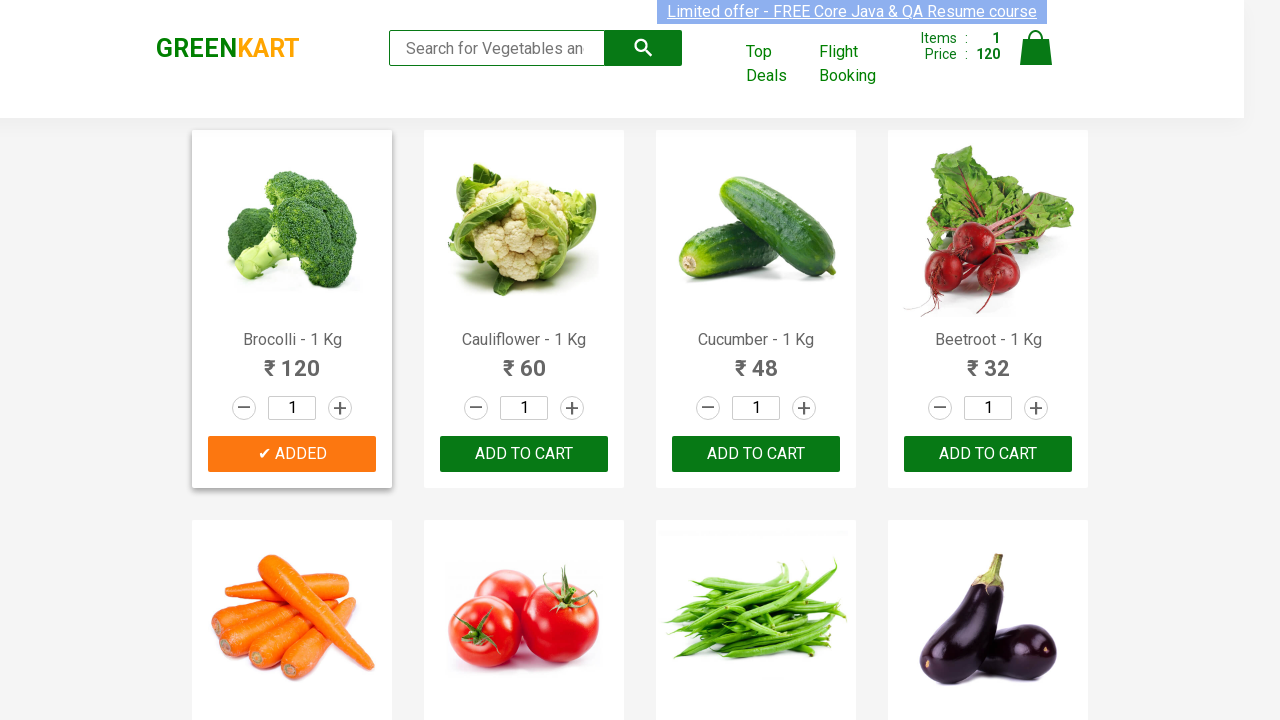

Extracted product name: Cucumber
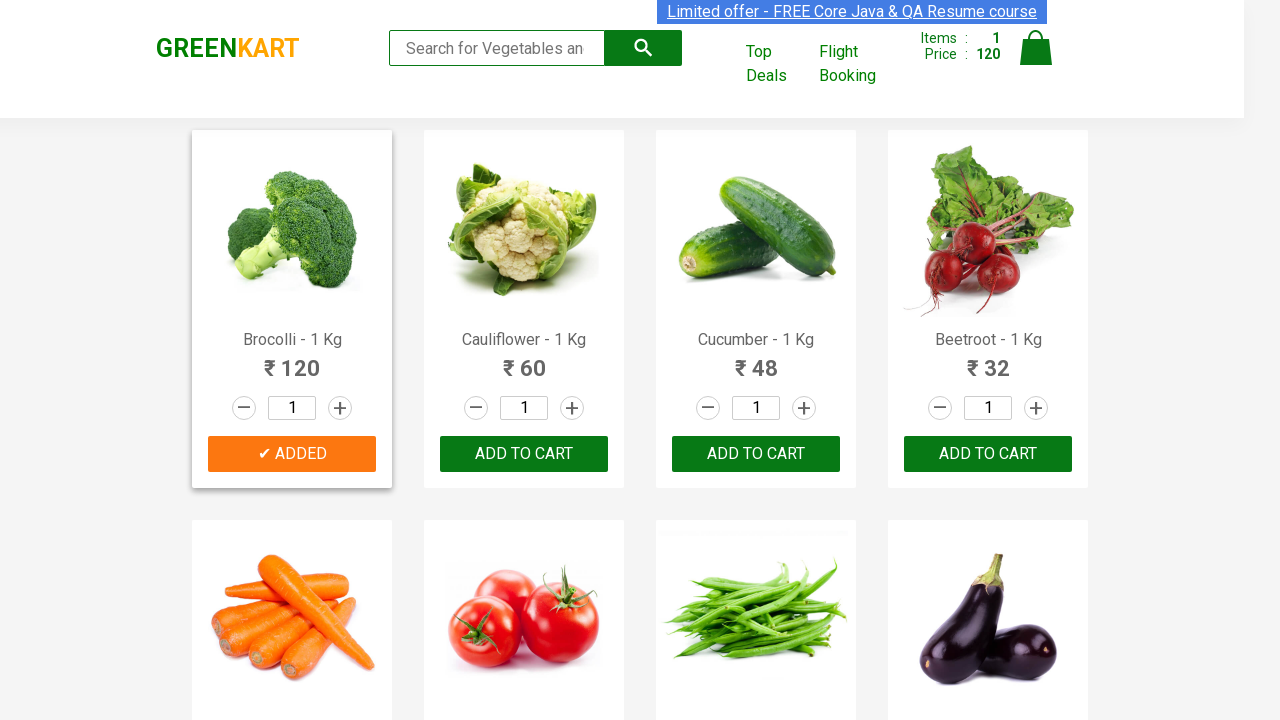

Clicked add to cart button for Cucumber at (756, 454) on xpath=//div[@class='product-action']/button >> nth=2
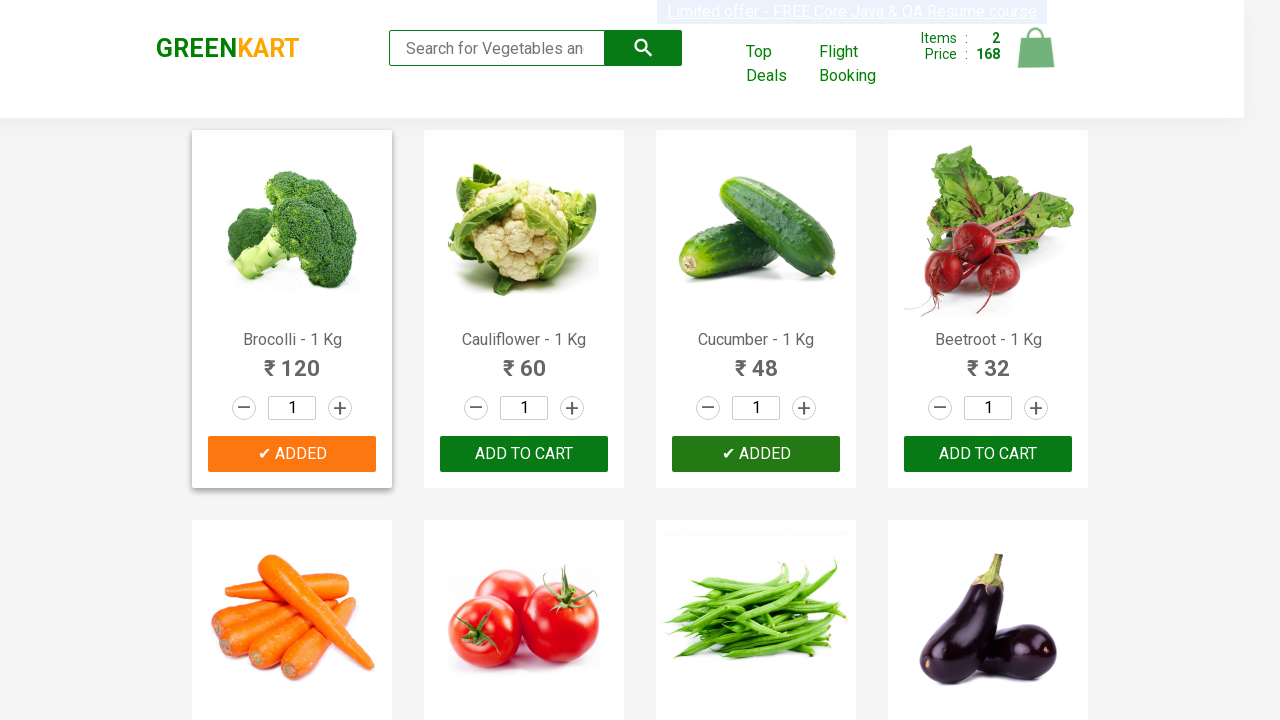

Item count updated: 2 of 3 items added
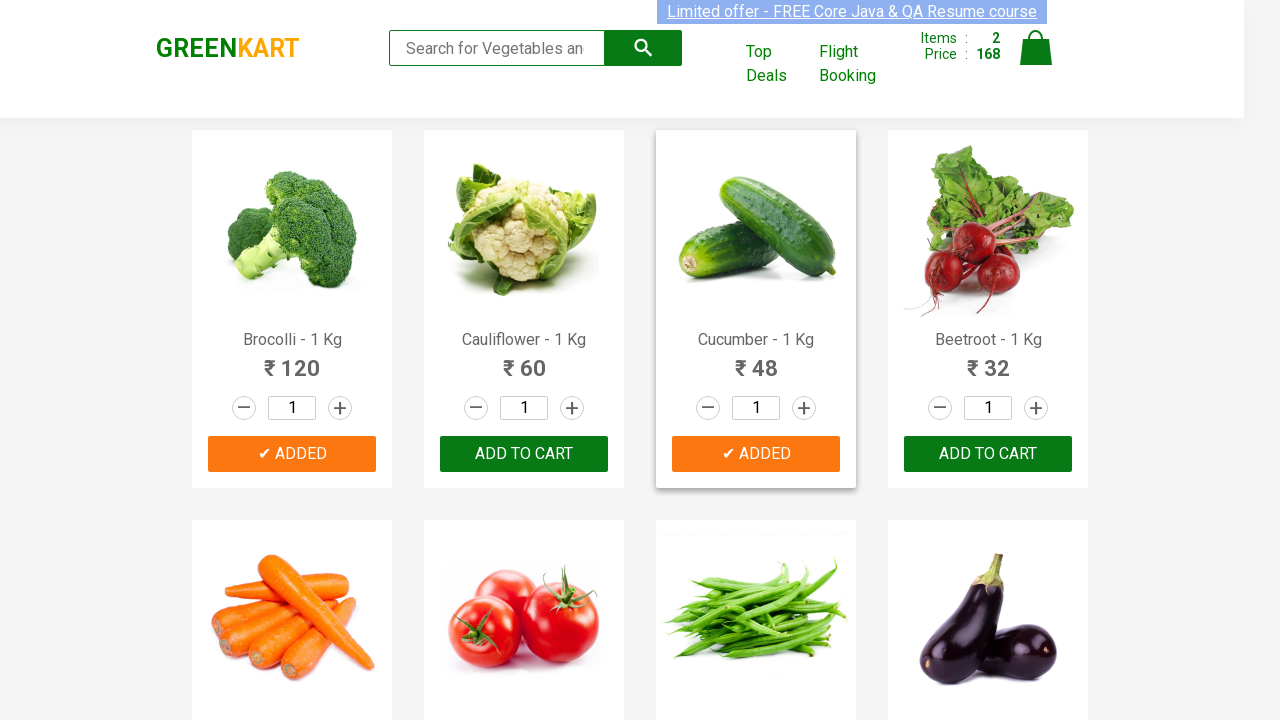

Extracted product name: Beetroot
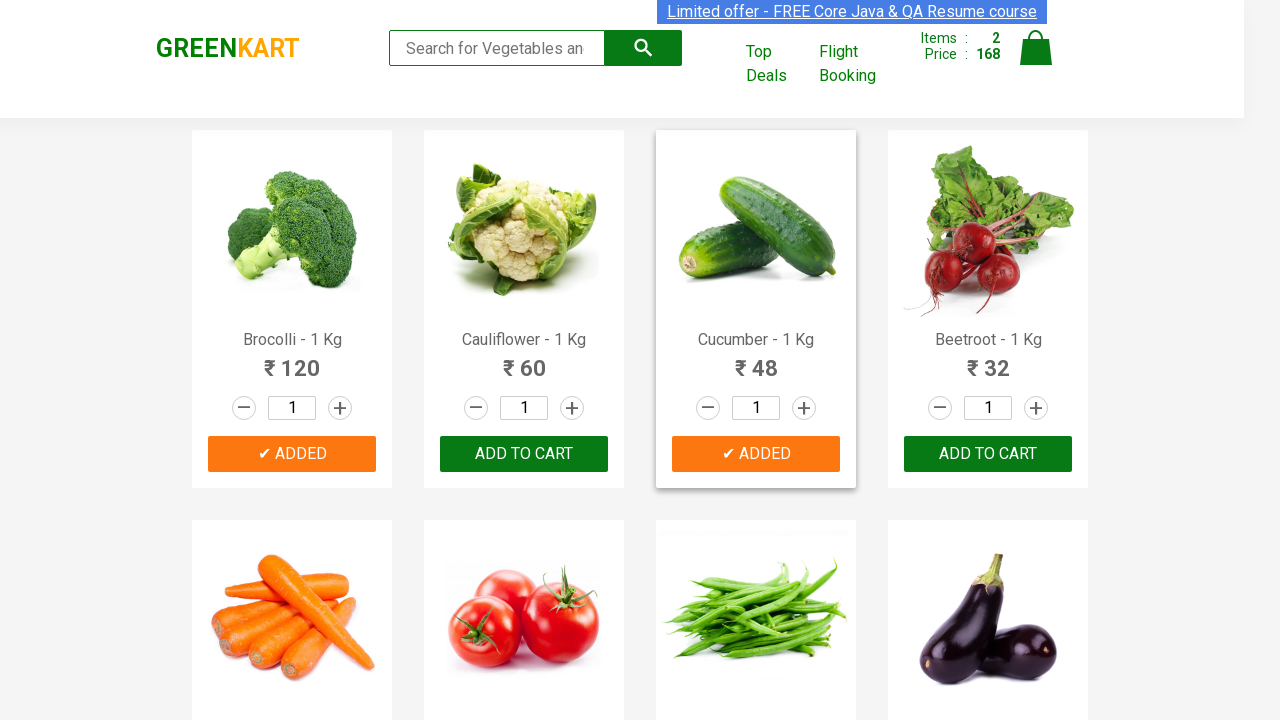

Clicked add to cart button for Beetroot at (988, 454) on xpath=//div[@class='product-action']/button >> nth=3
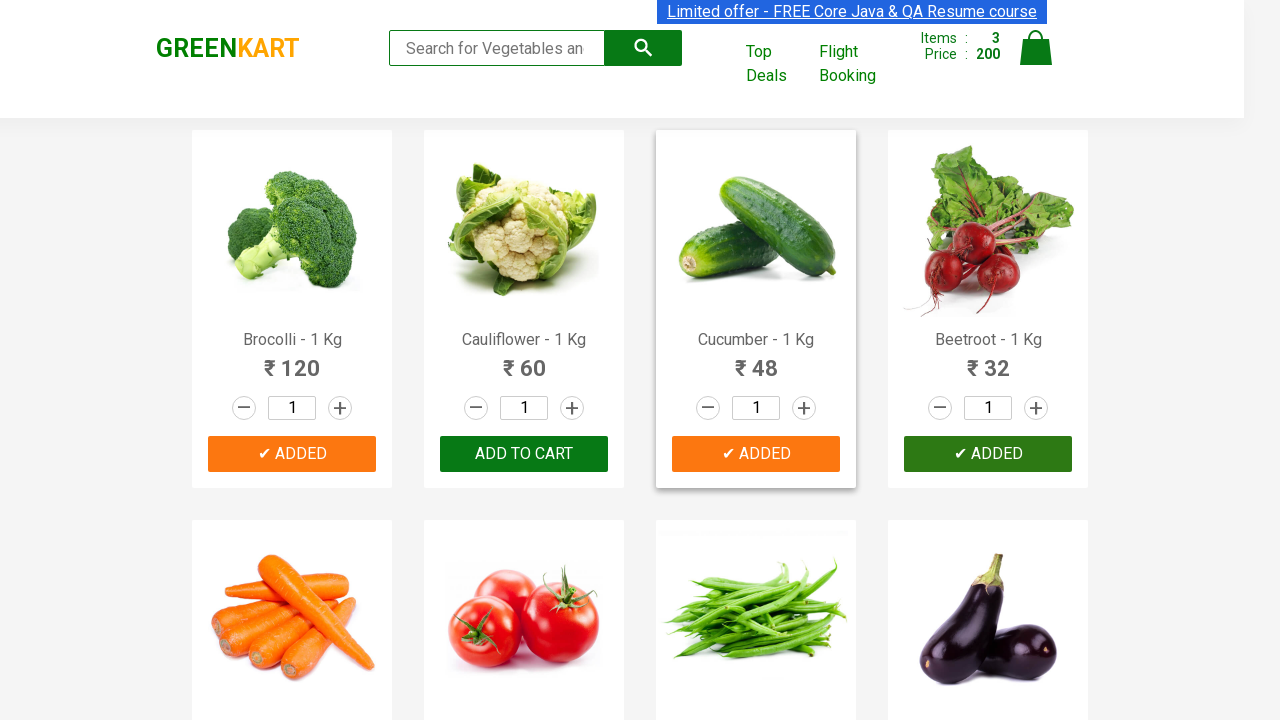

Item count updated: 3 of 3 items added
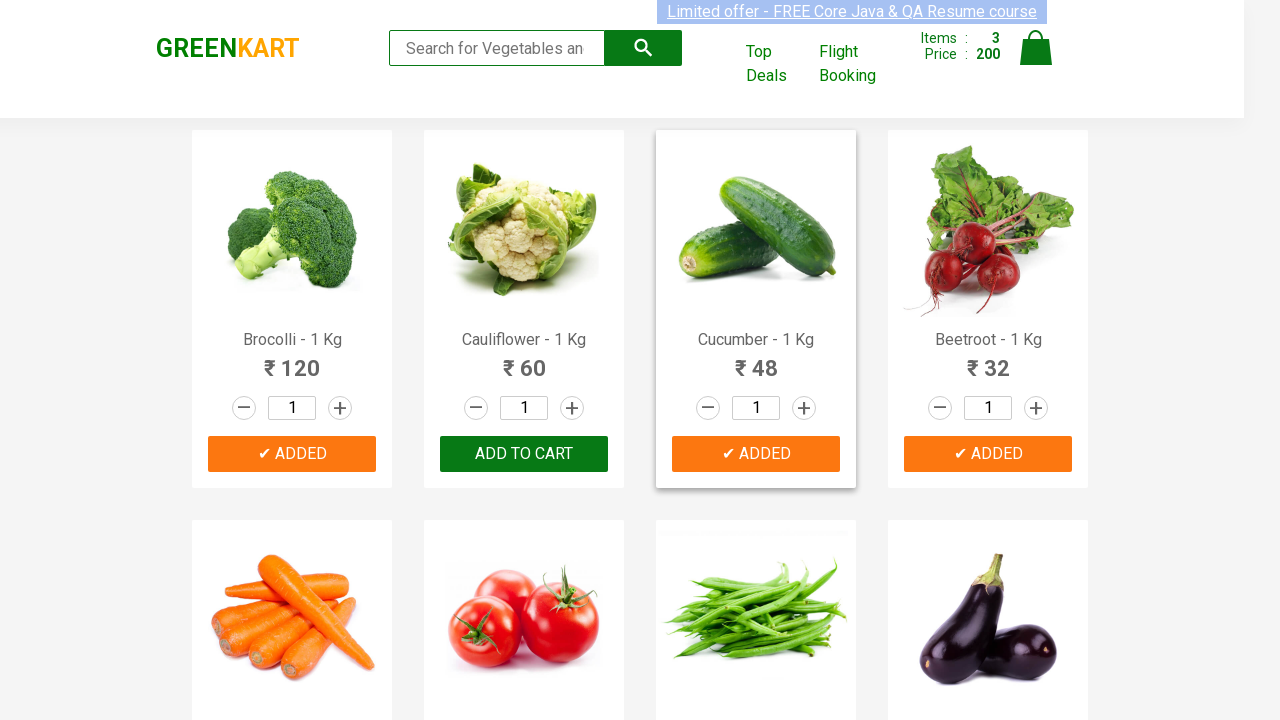

All required items have been added to cart
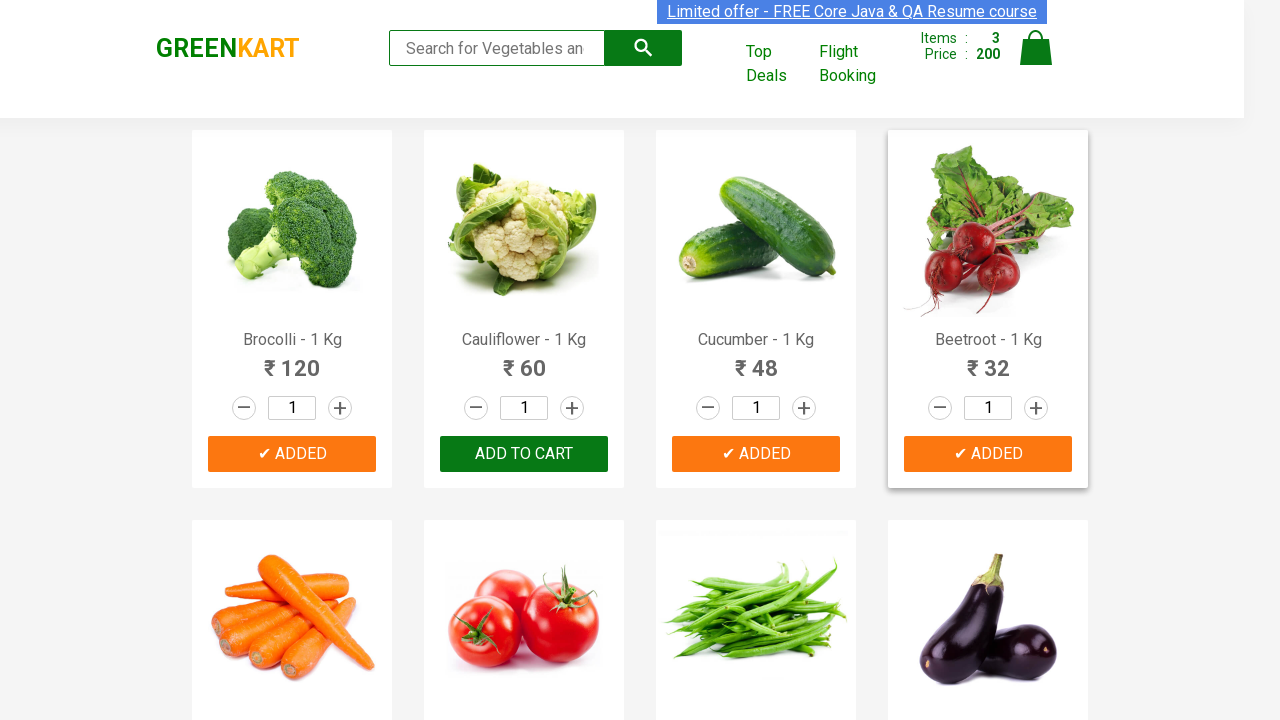

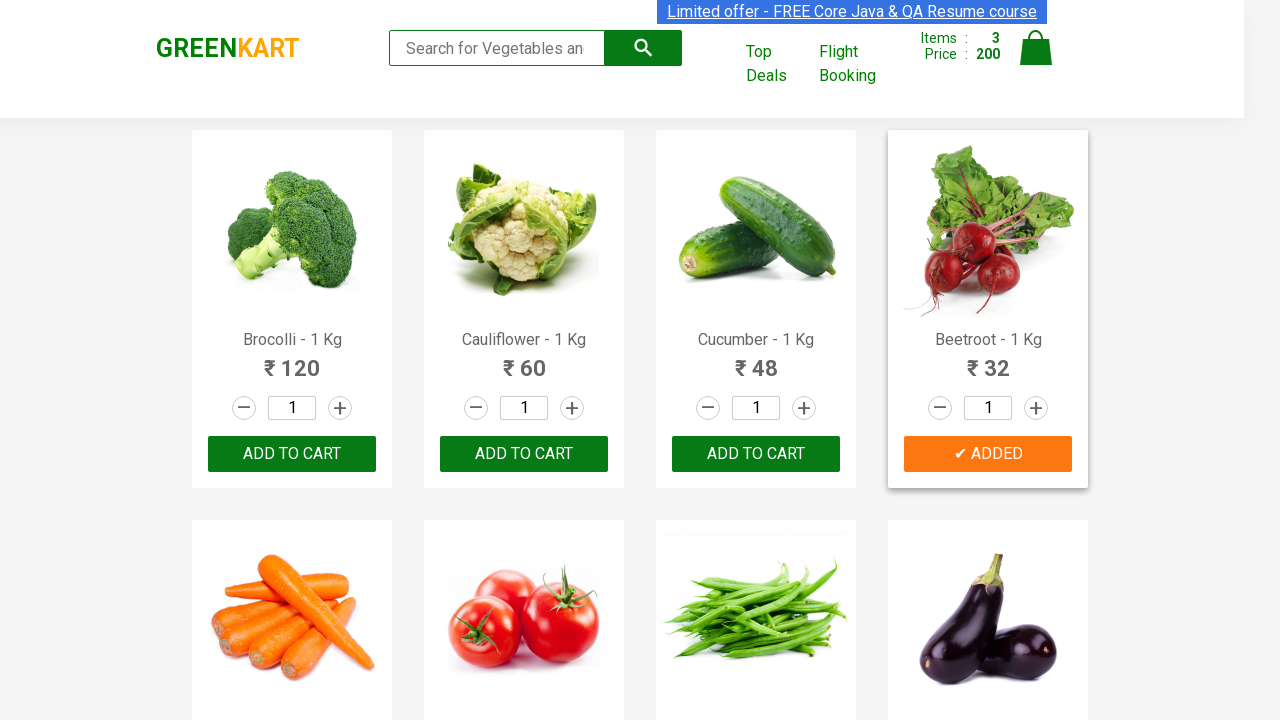